Tests the date picker functionality by setting a date value using JavaScript execution to directly modify the input field and trigger a change event

Starting URL: https://demoqa.com/date-picker

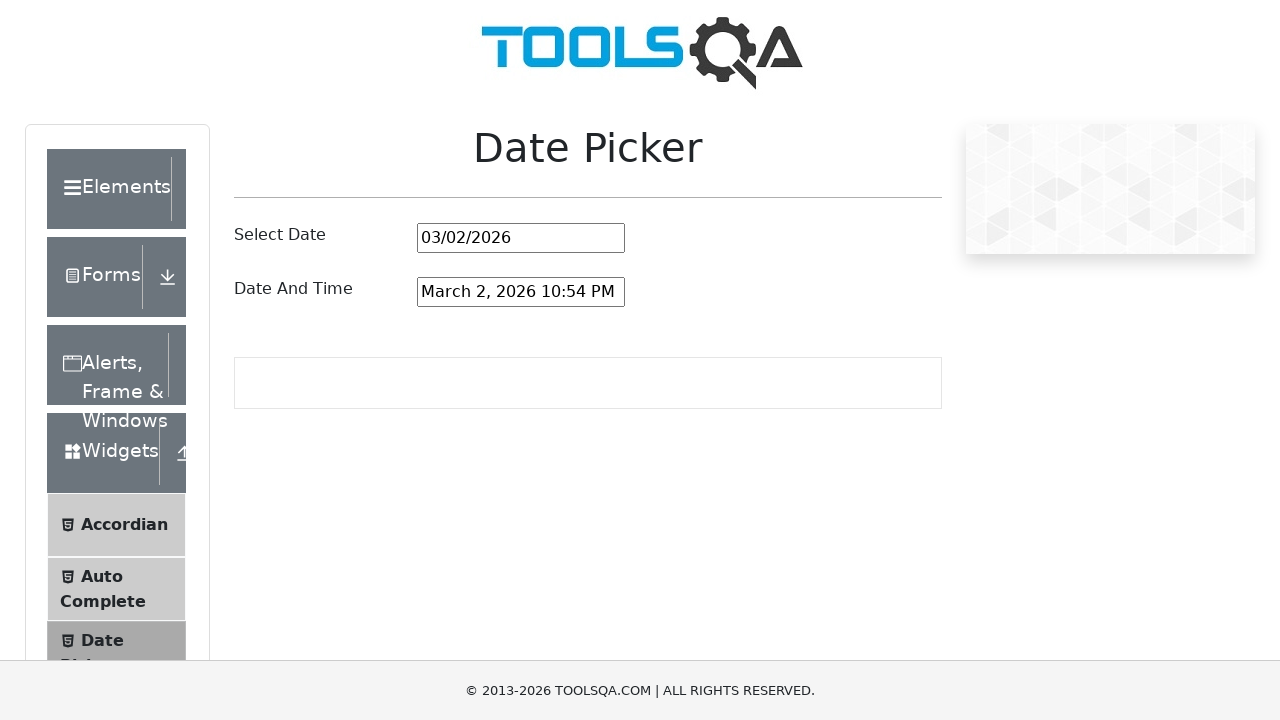

Set date picker value to '04-13-2026' using JavaScript and triggered change event
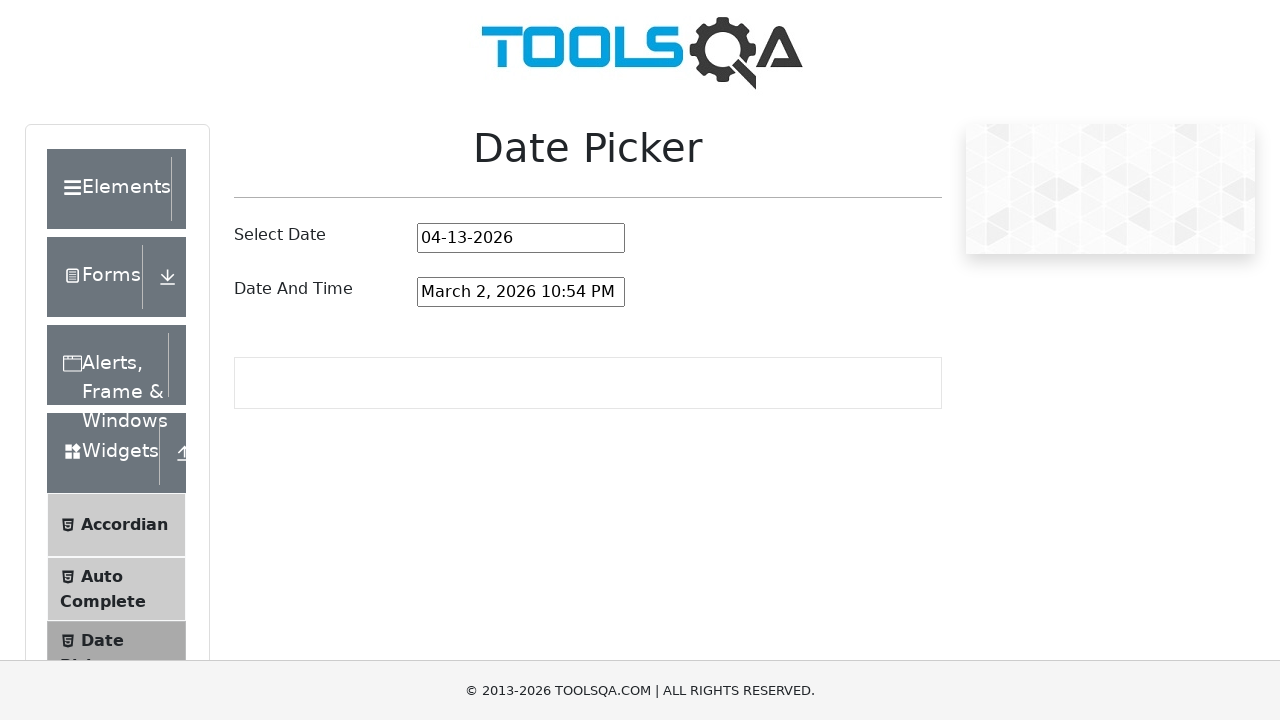

Waited 500ms for date picker to process the change
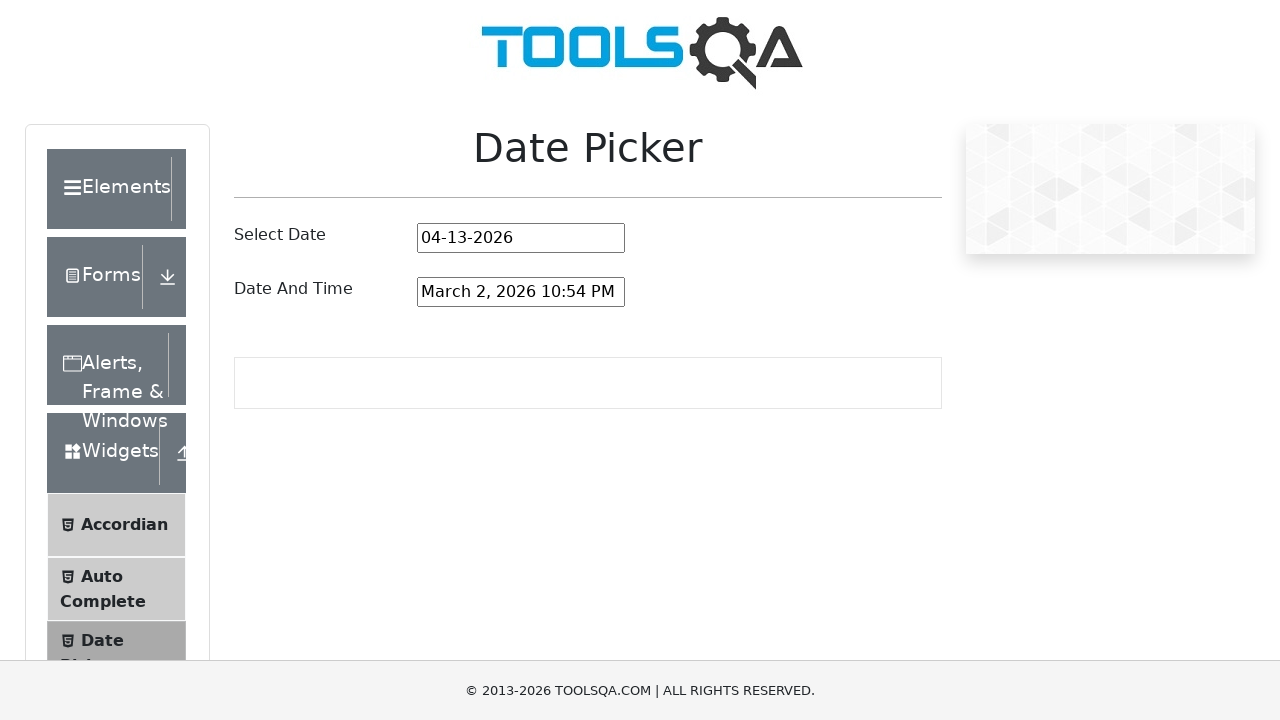

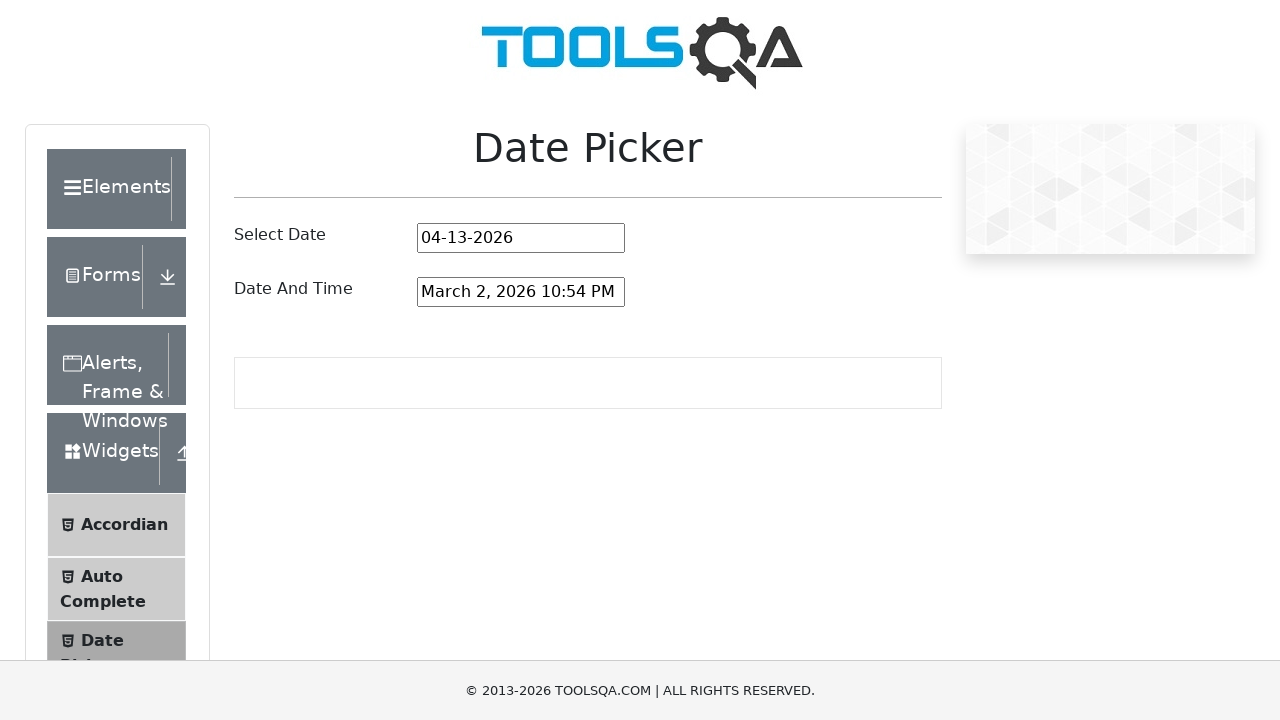